Tests hotel list functionality by clicking the hotel list button and verifying that hotels are displayed

Starting URL: http://hotel-v3.progmasters.hu/

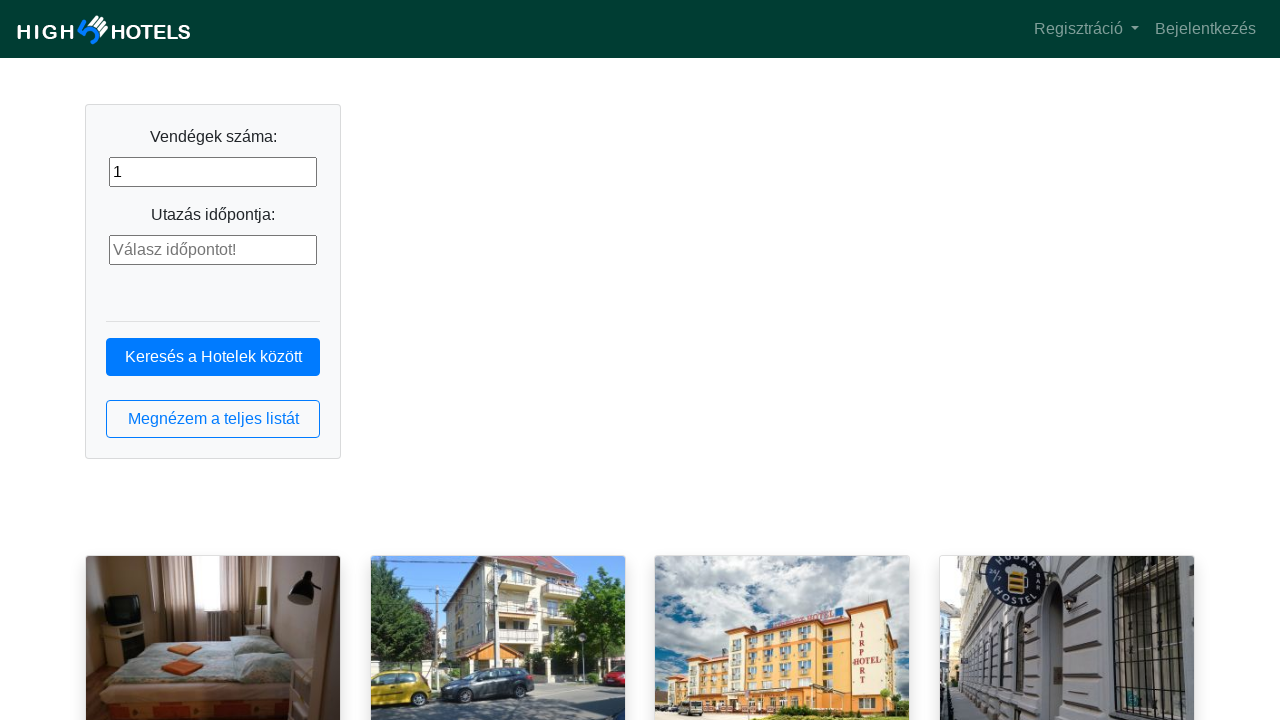

Clicked hotel list button at (213, 419) on button.btn.btn-outline-primary.btn-block
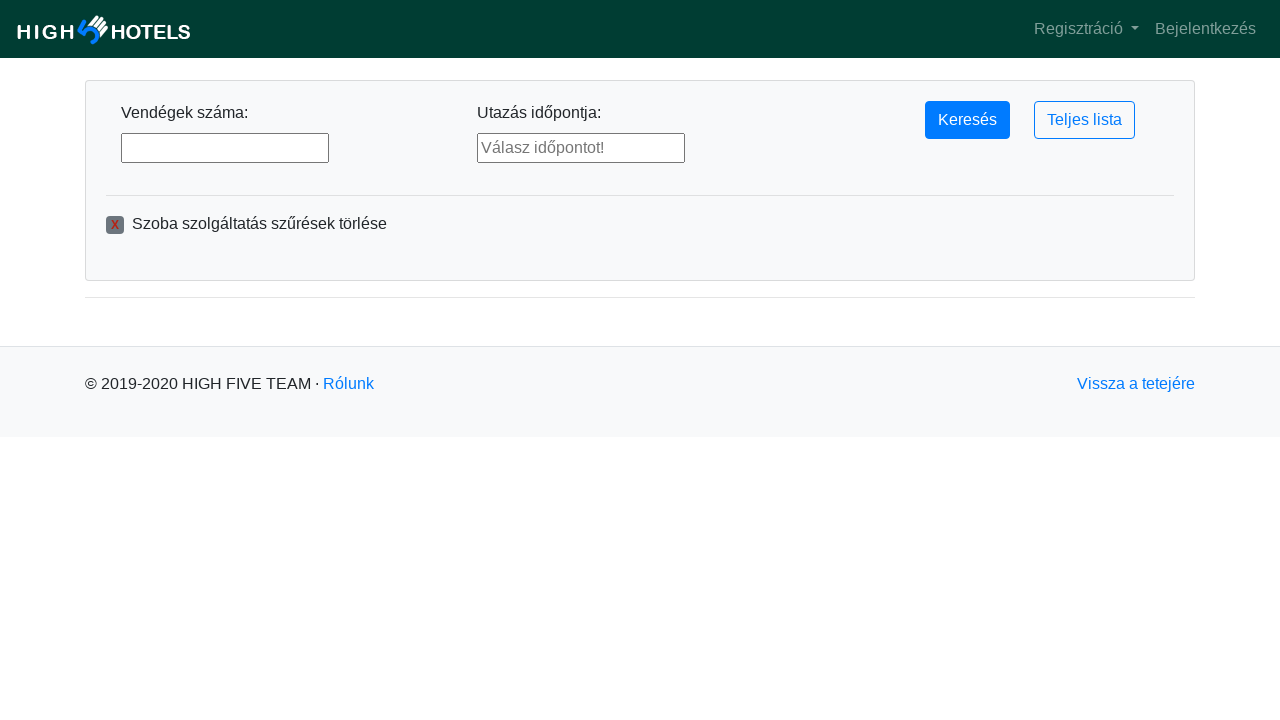

Hotel list loaded successfully
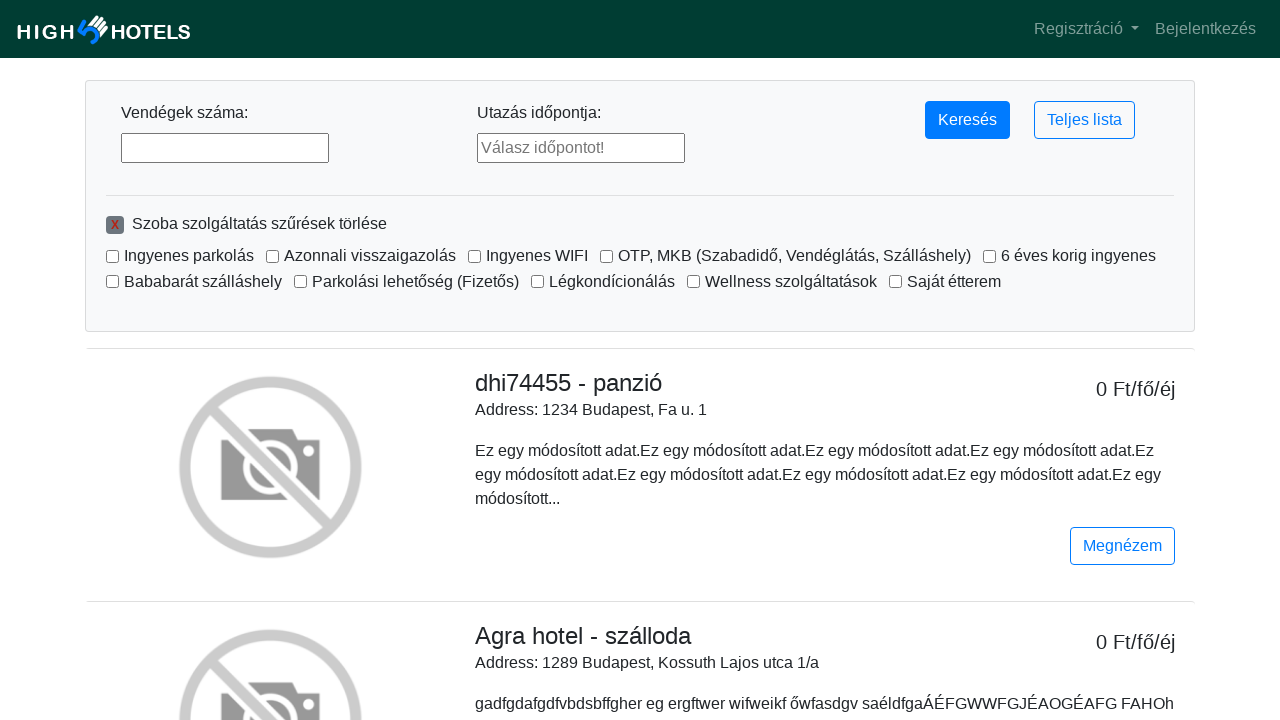

Retrieved all hotel elements from the page
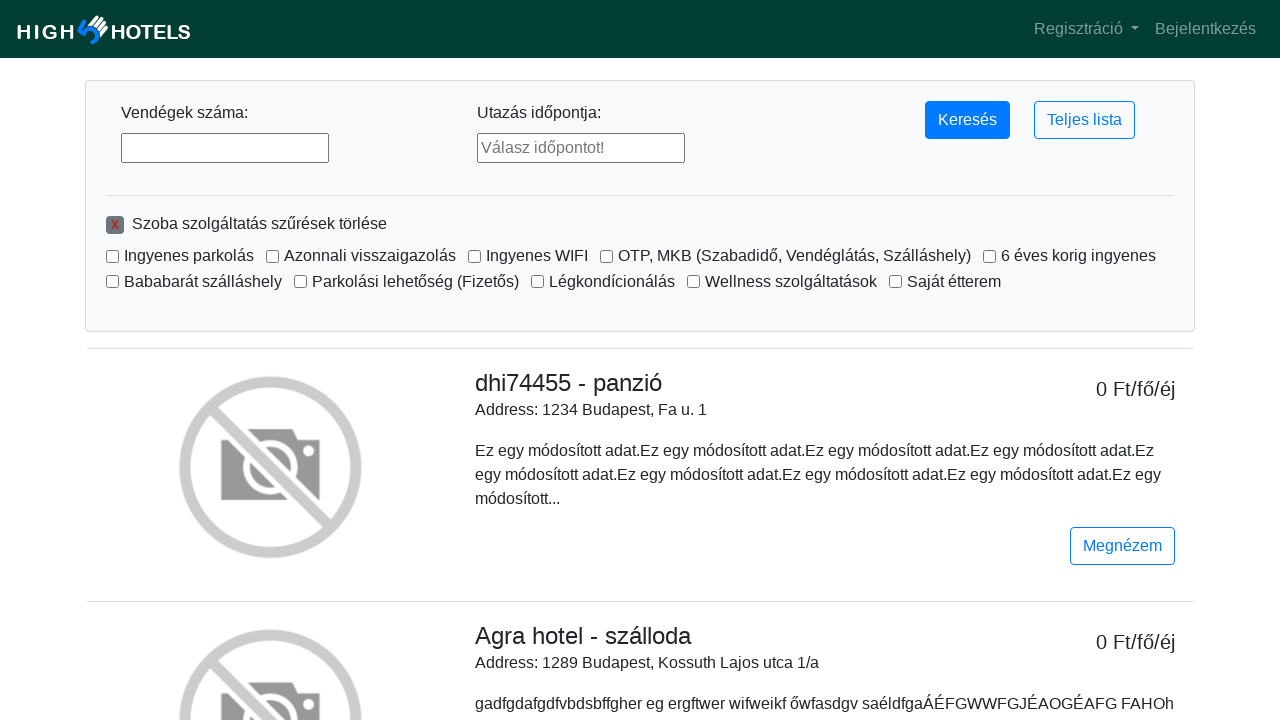

Verified that hotels are displayed (count > 0)
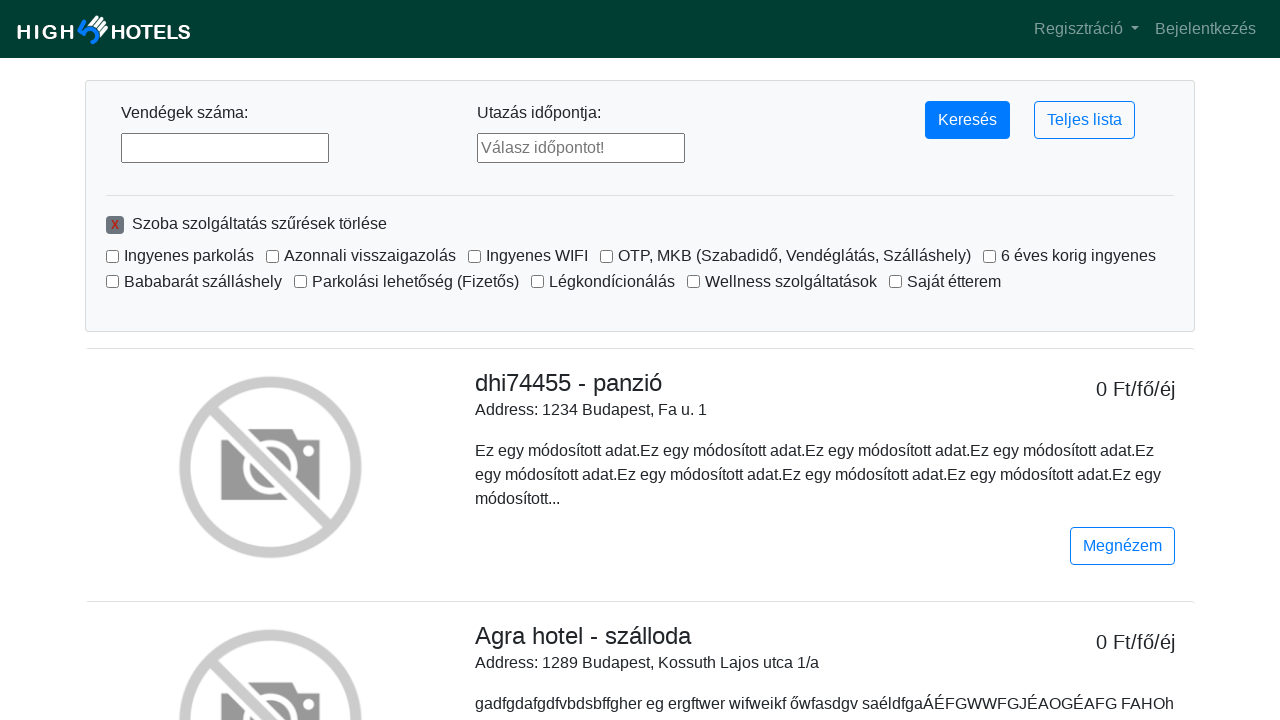

Verified that exactly 10 hotels are displayed
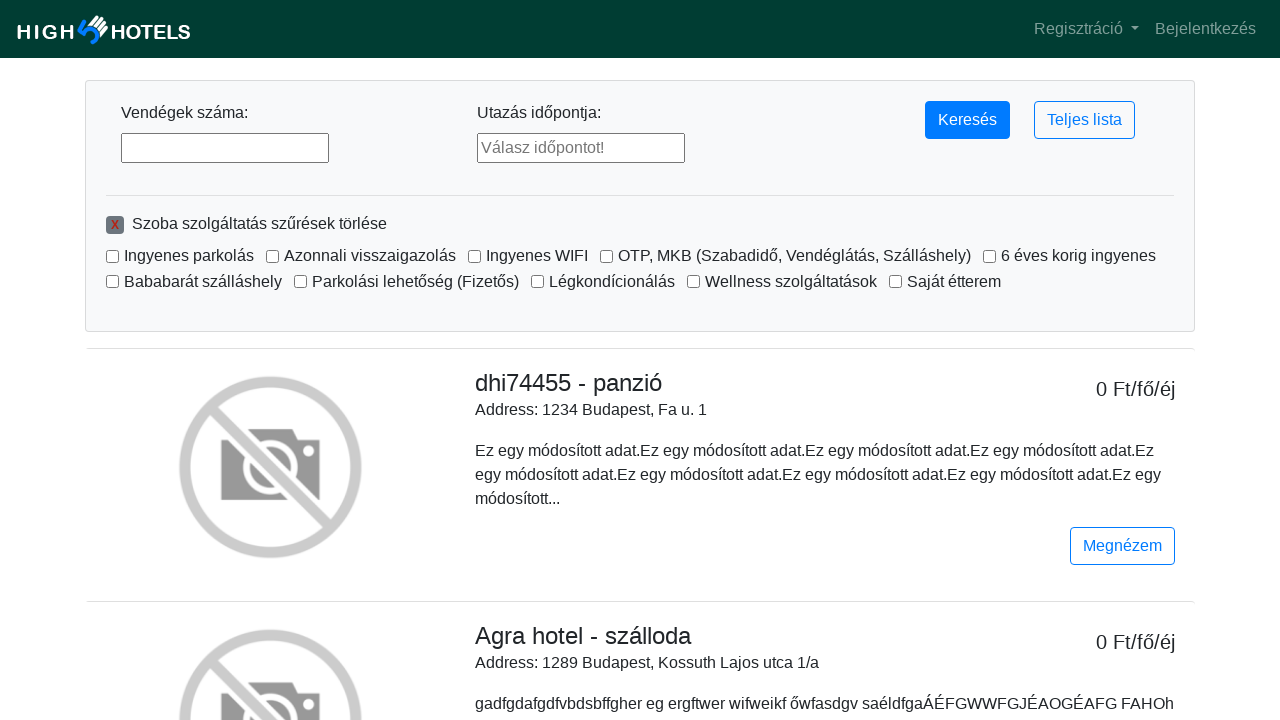

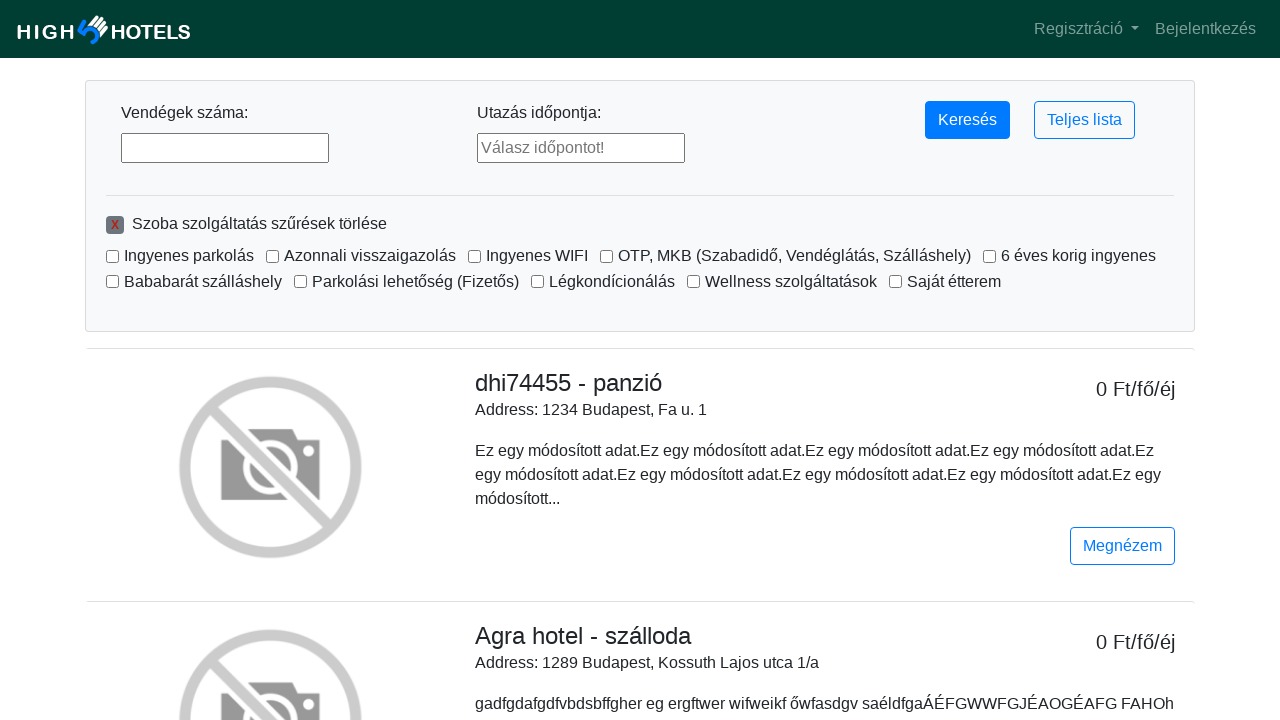